Tests JavaScript alert dialog by clicking a button to trigger an alert, accepting it, and verifying the result message

Starting URL: https://the-internet.herokuapp.com/javascript_alerts

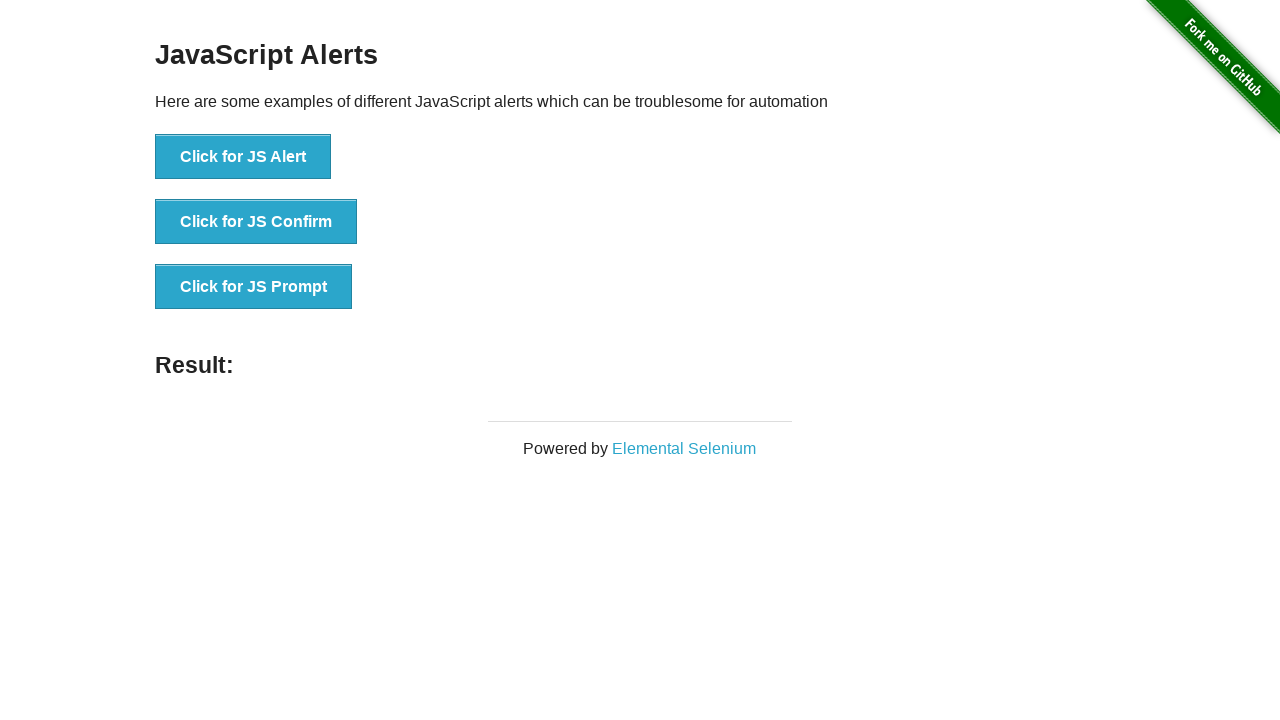

Set up dialog handler to accept JavaScript alerts
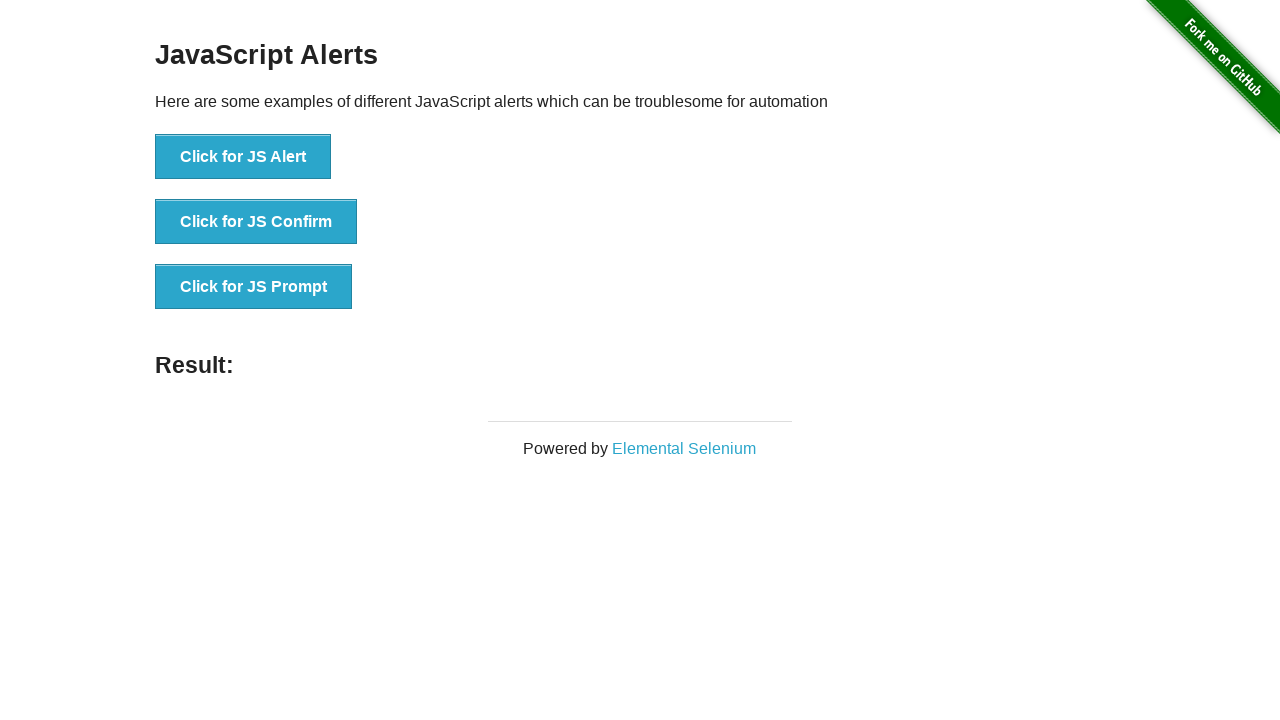

Clicked button to trigger JavaScript alert at (243, 157) on [onclick='jsAlert()']
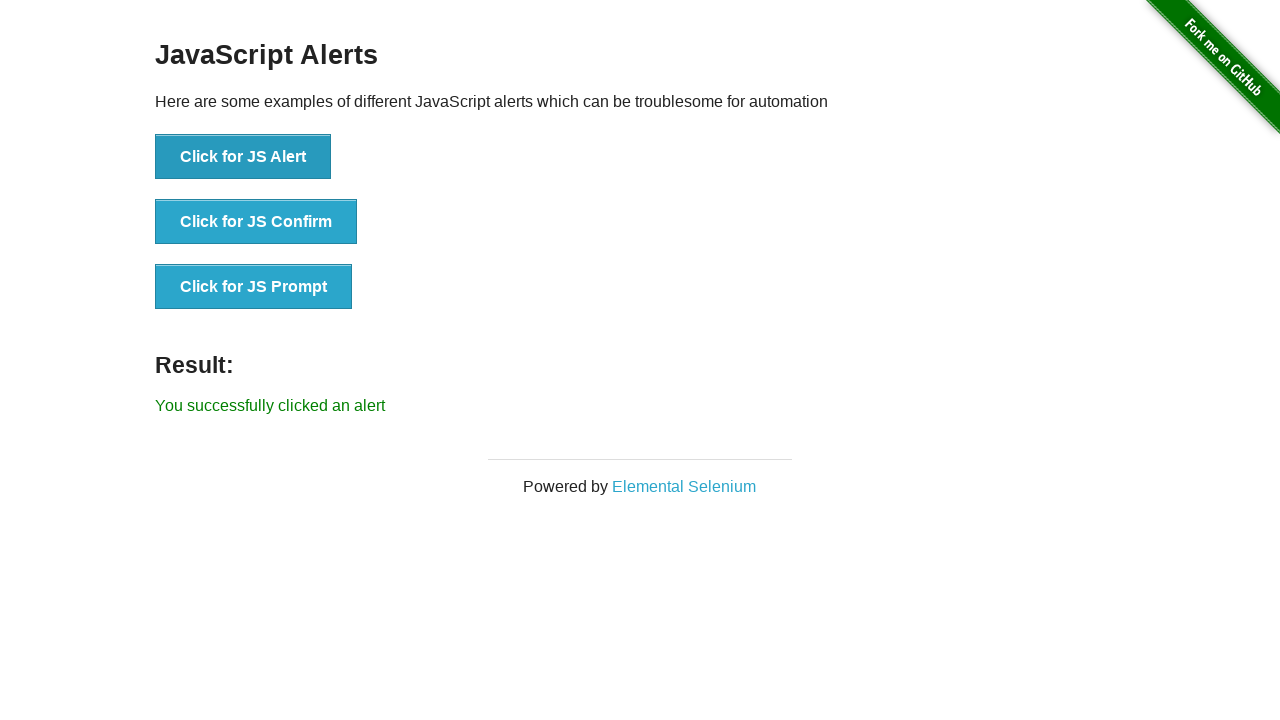

Alert was accepted and result message appeared
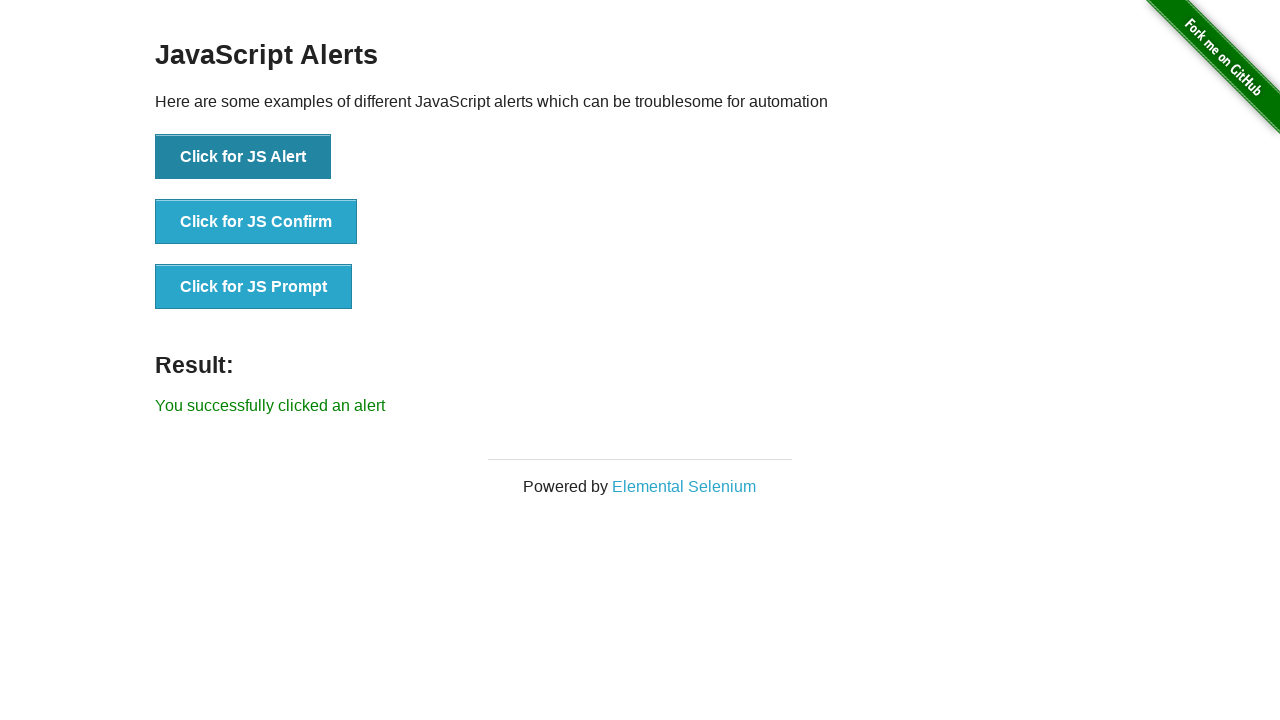

Retrieved result text: 'You successfully clicked an alert'
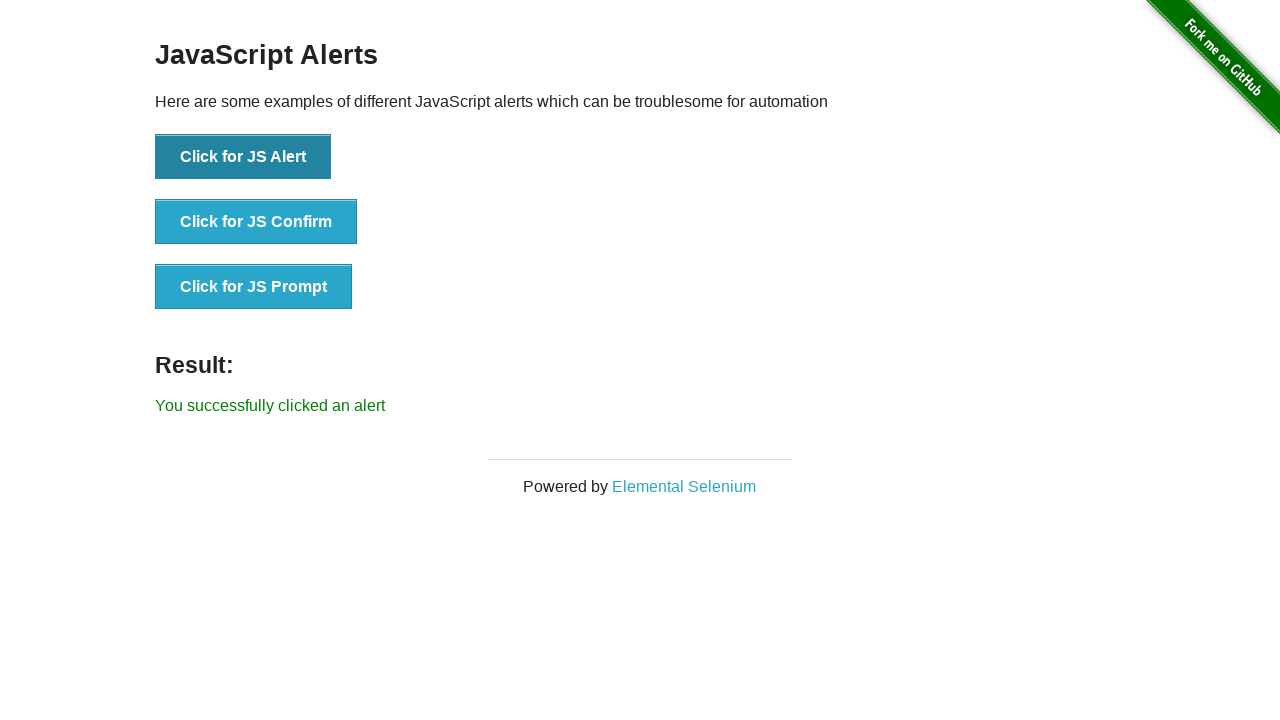

Verified result message matches expected text
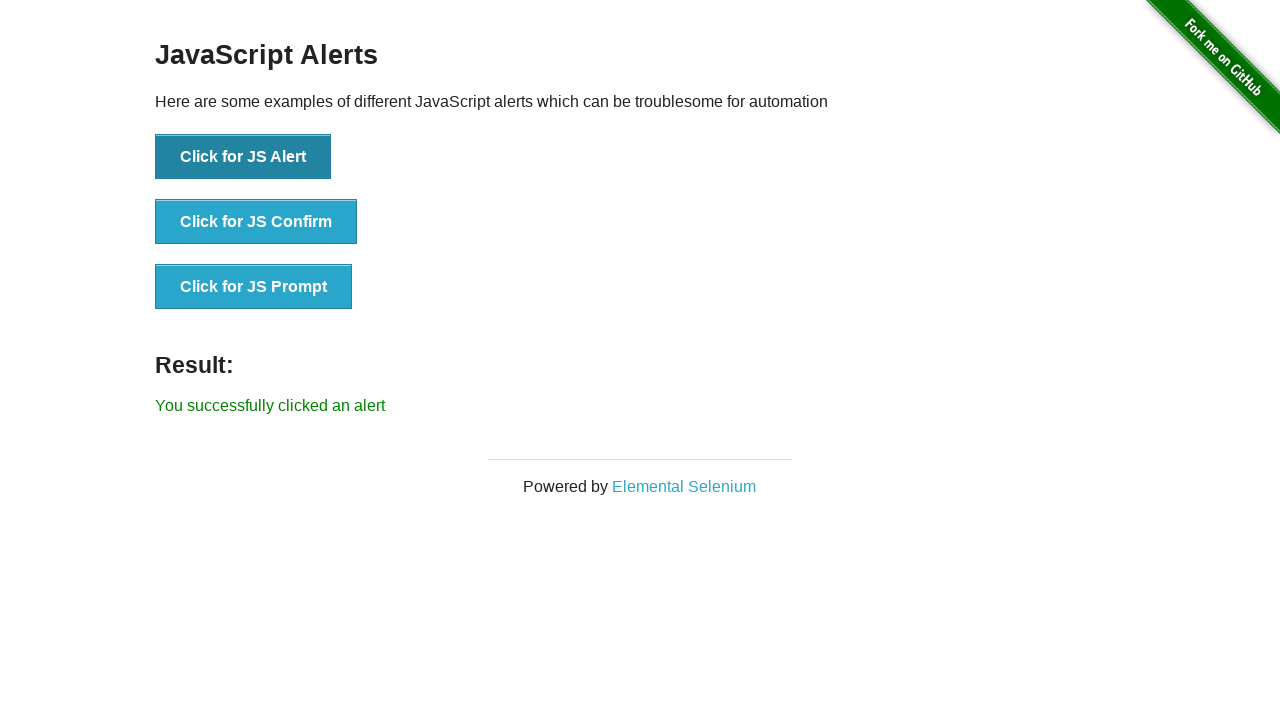

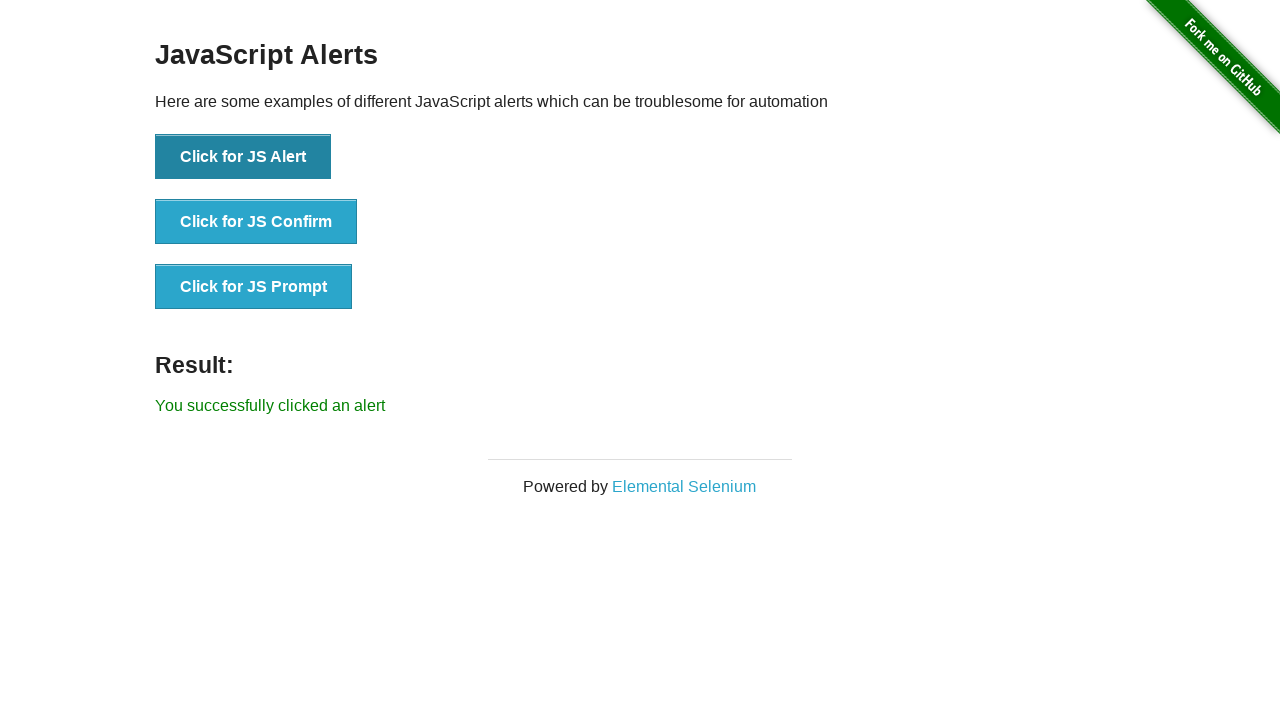